Tests checkbox toggle functionality by verifying initial state (one checkbox checked), then clicking both checkboxes to toggle their states and verifying the changes.

Starting URL: https://the-internet.herokuapp.com/checkboxes

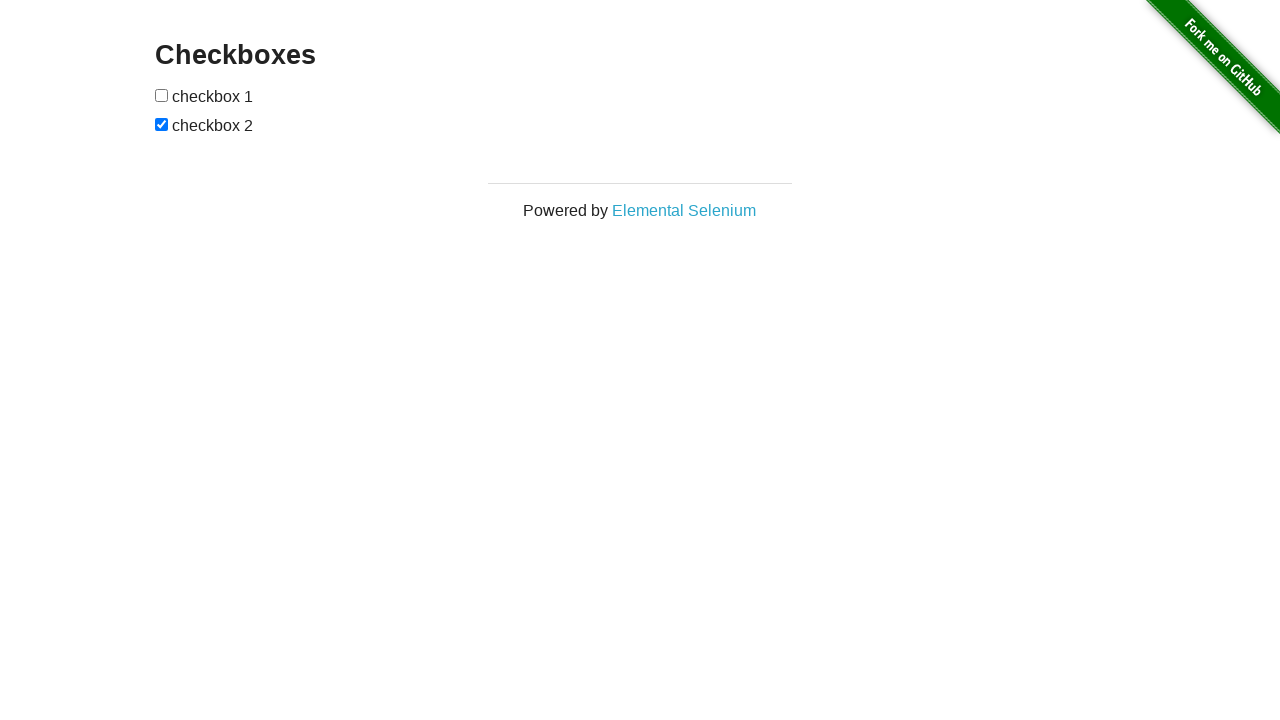

Waited for checkboxes form to be visible
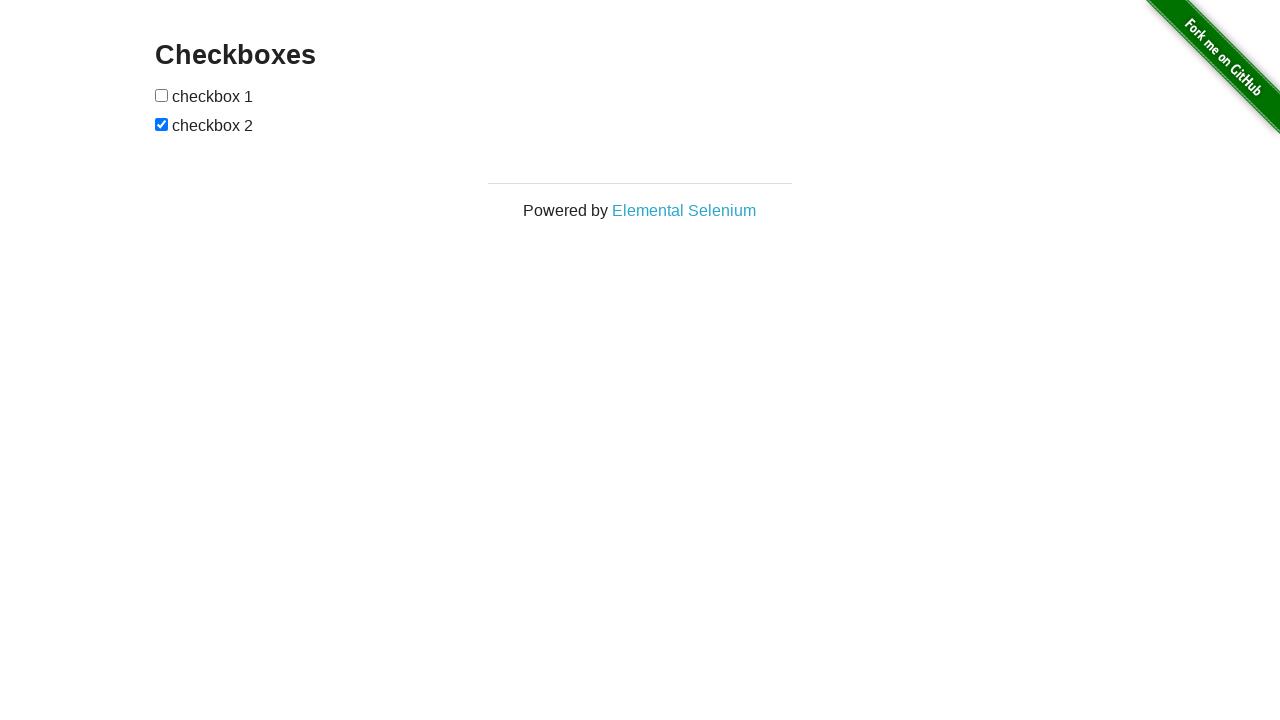

Verified current URL is correct
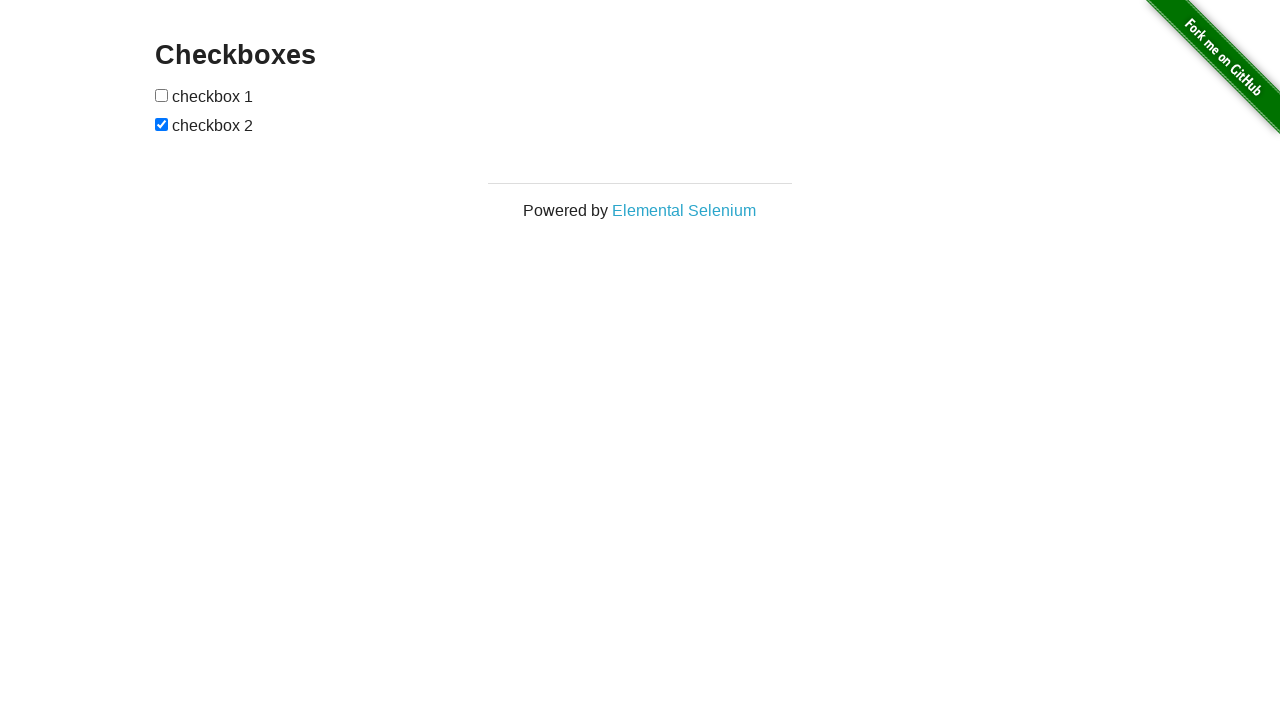

Verified that exactly one checkbox is checked initially
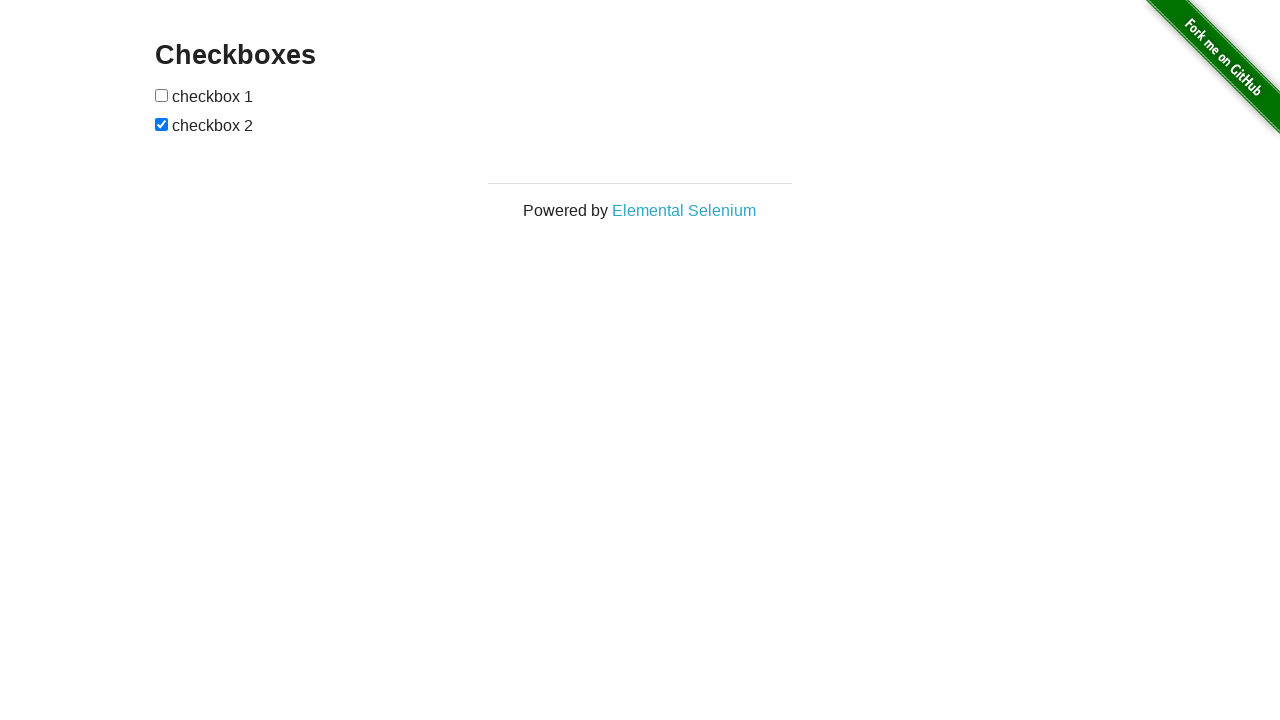

Clicked on checkbox 1 to check it at (162, 95) on xpath=//*[@id='checkboxes']/input[1]
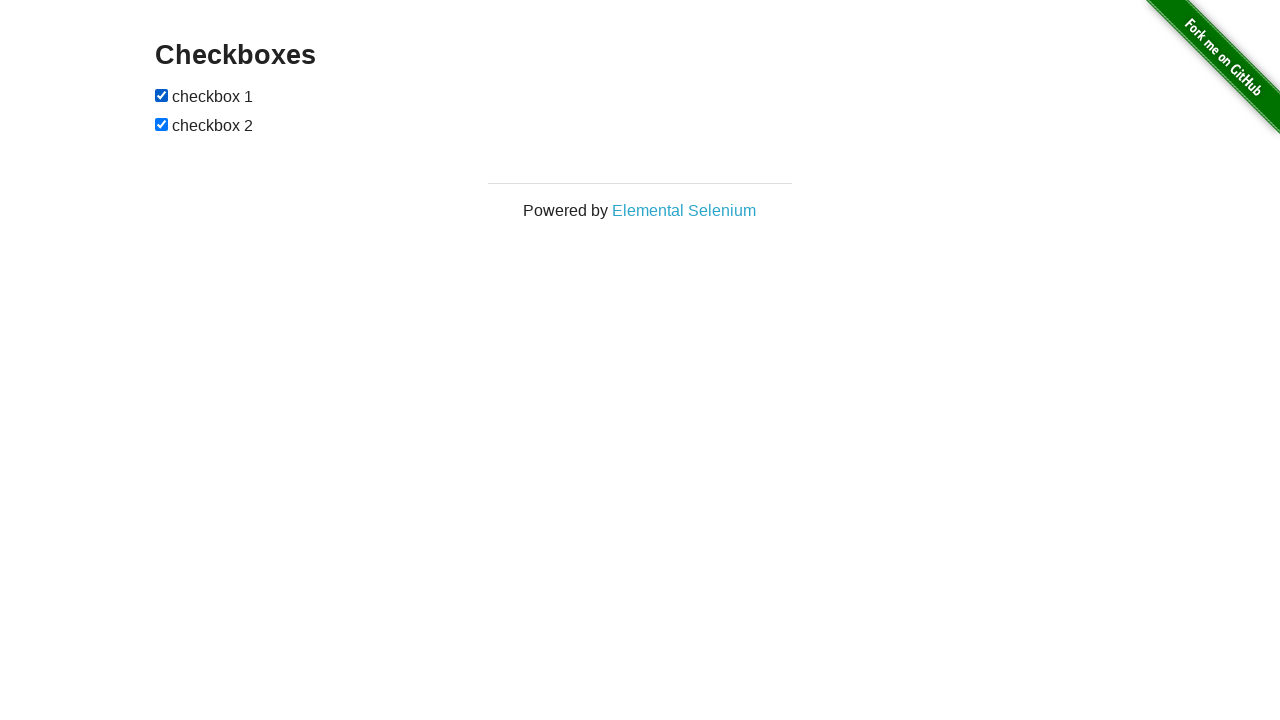

Verified that checkbox 1 is now checked
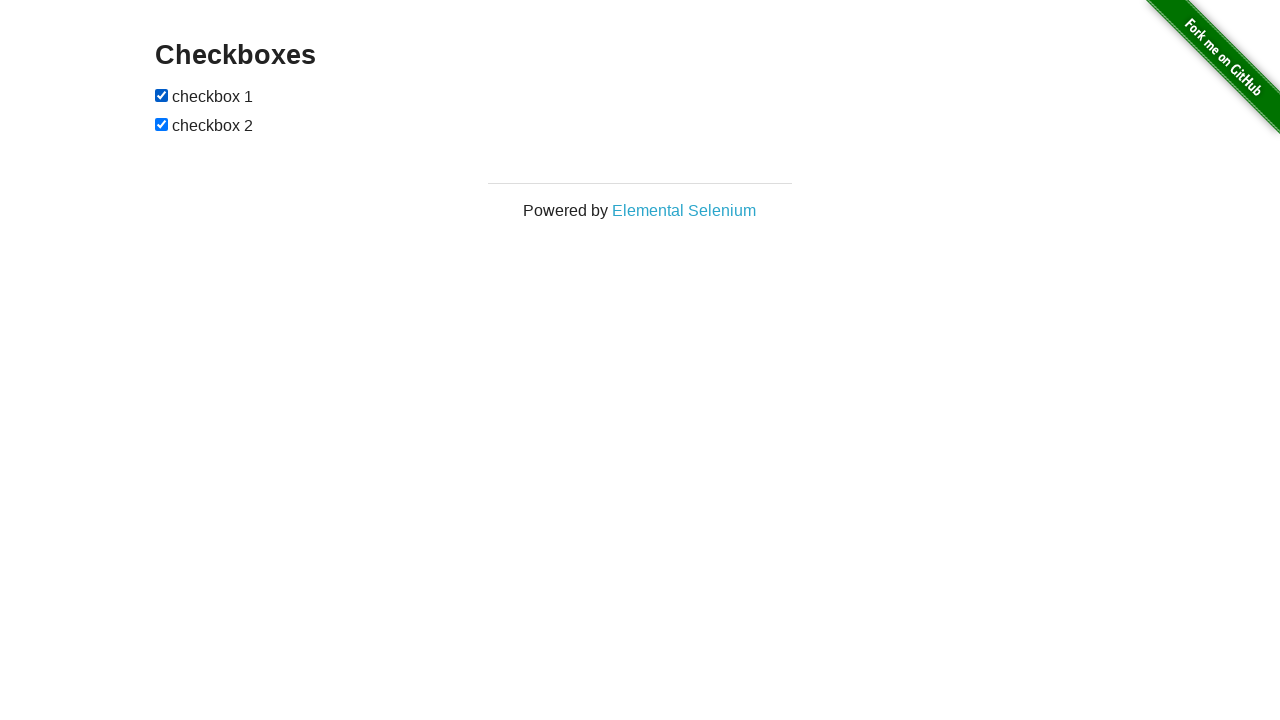

Clicked on checkbox 2 to uncheck it at (162, 124) on xpath=//*[@id='checkboxes']/input[2]
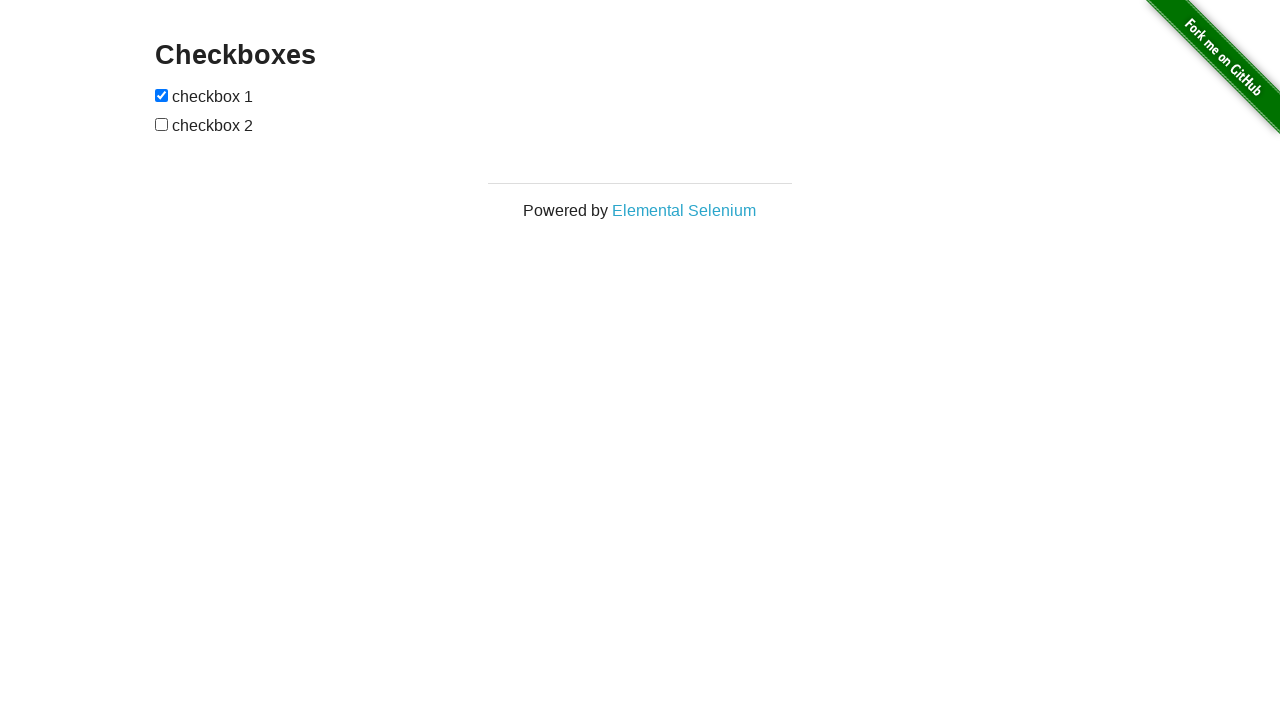

Verified that checkbox 2 is now unchecked
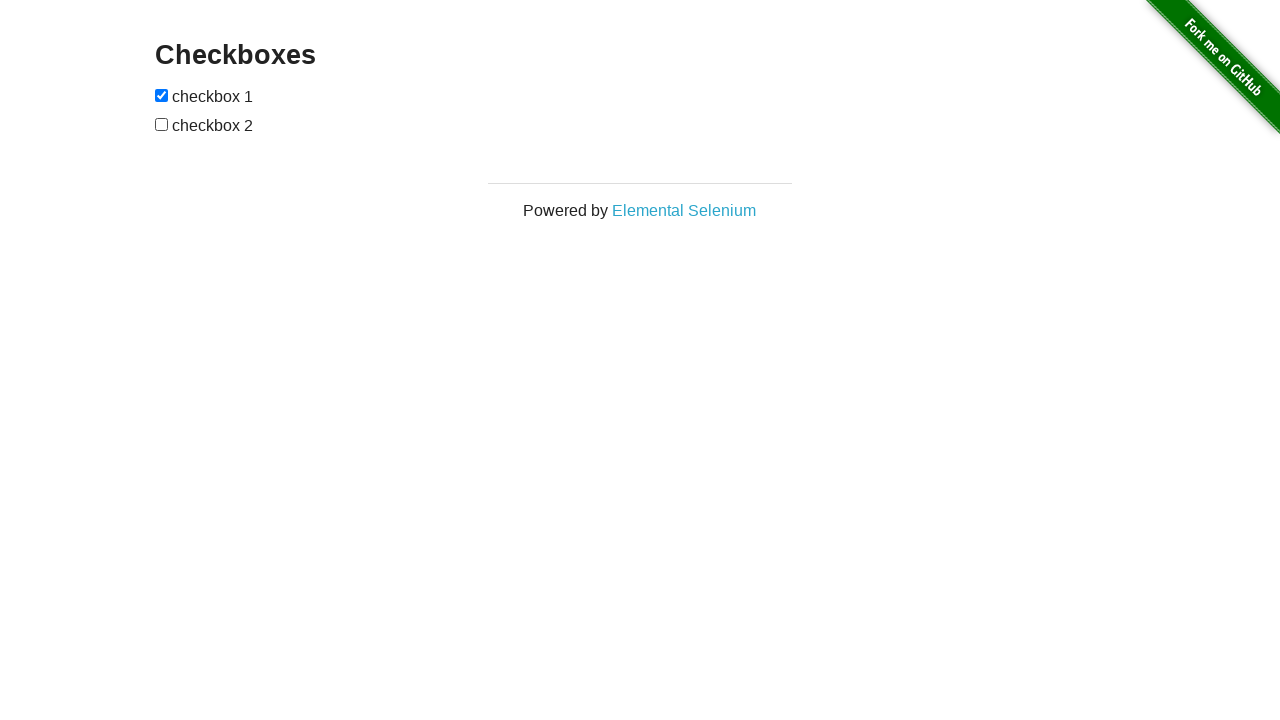

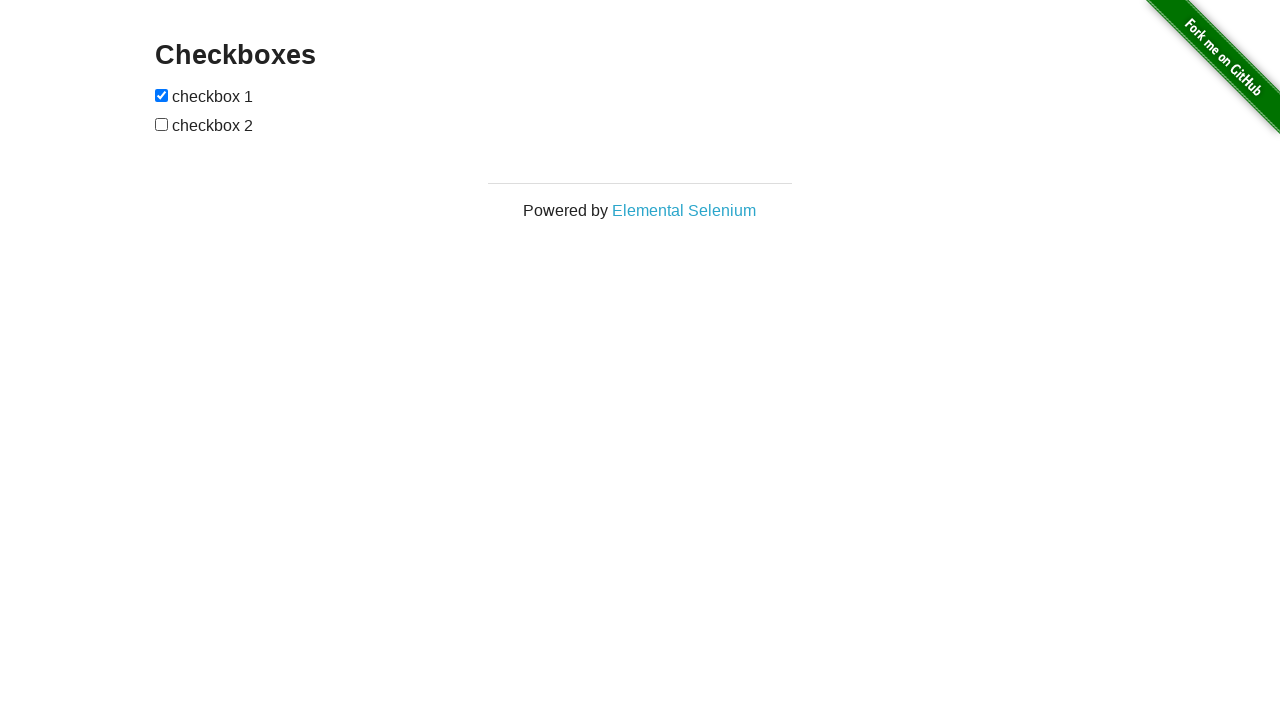